Tests various JavaScript alert interactions including simple alerts, confirmation dialogs, and prompt dialogs with text input

Starting URL: https://demoqa.com/alerts

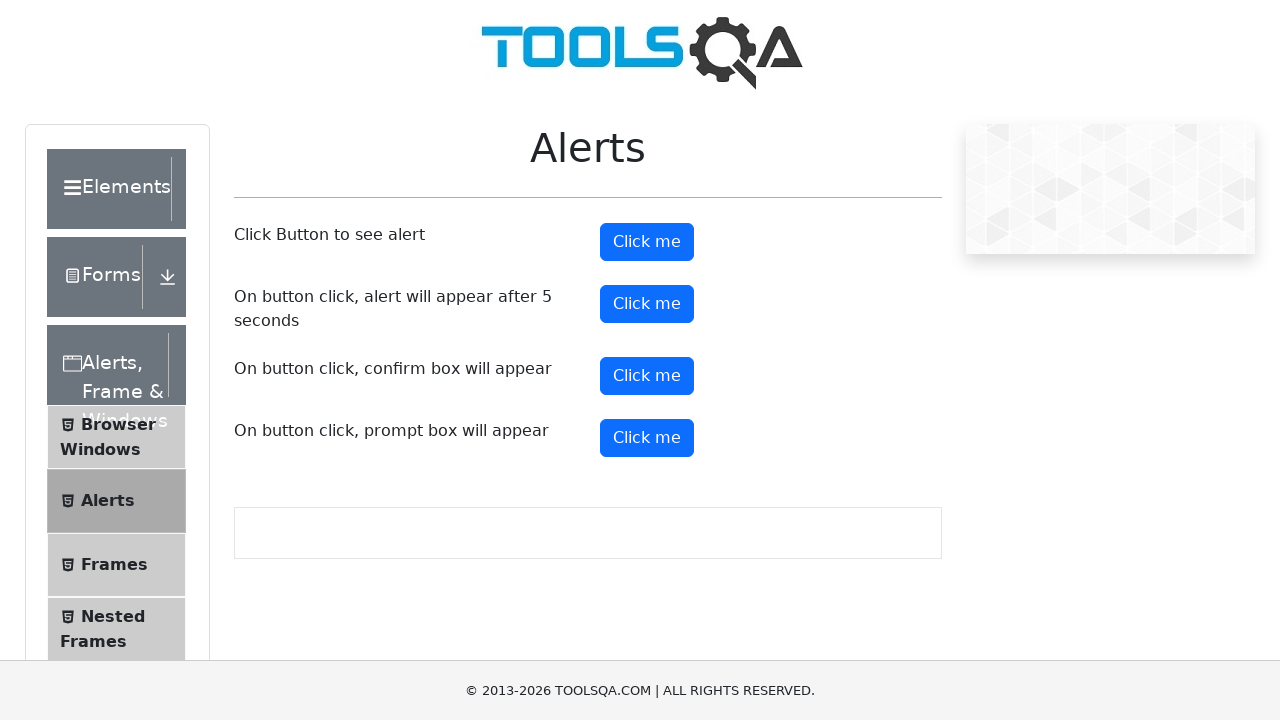

Clicked alert button to trigger simple alert at (647, 242) on button#alertButton
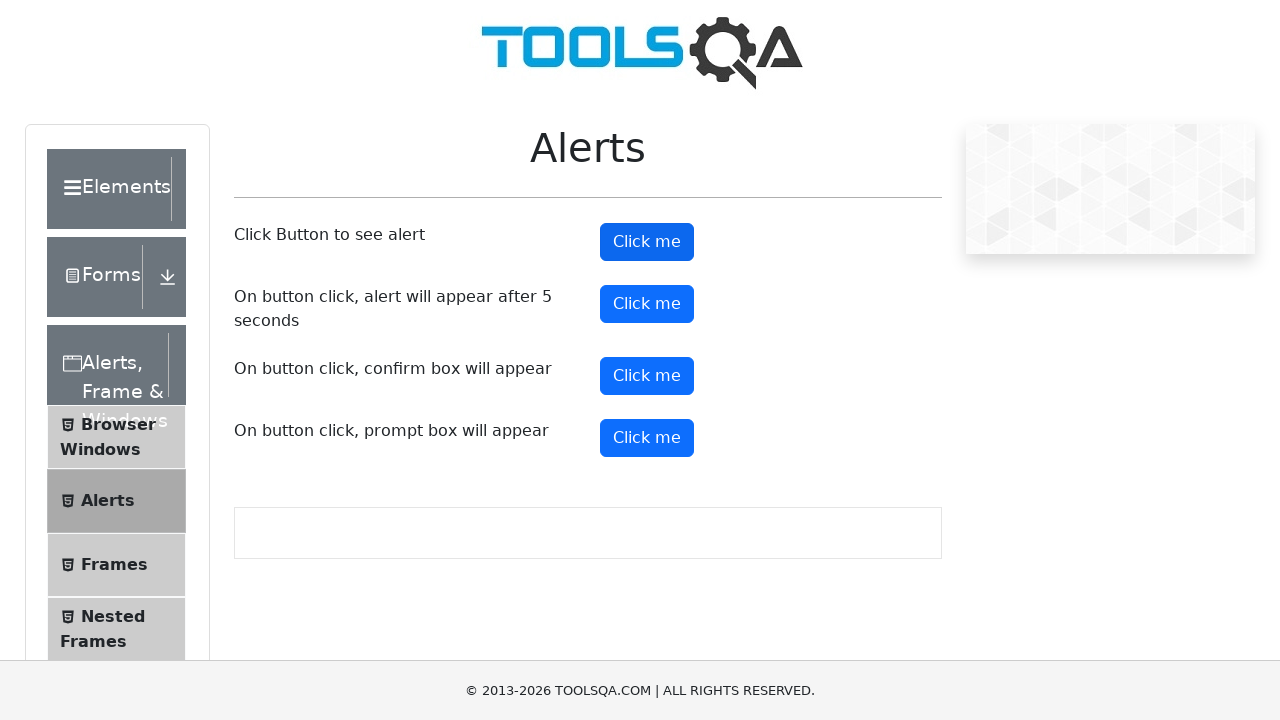

Set up dialog handler to accept simple alert
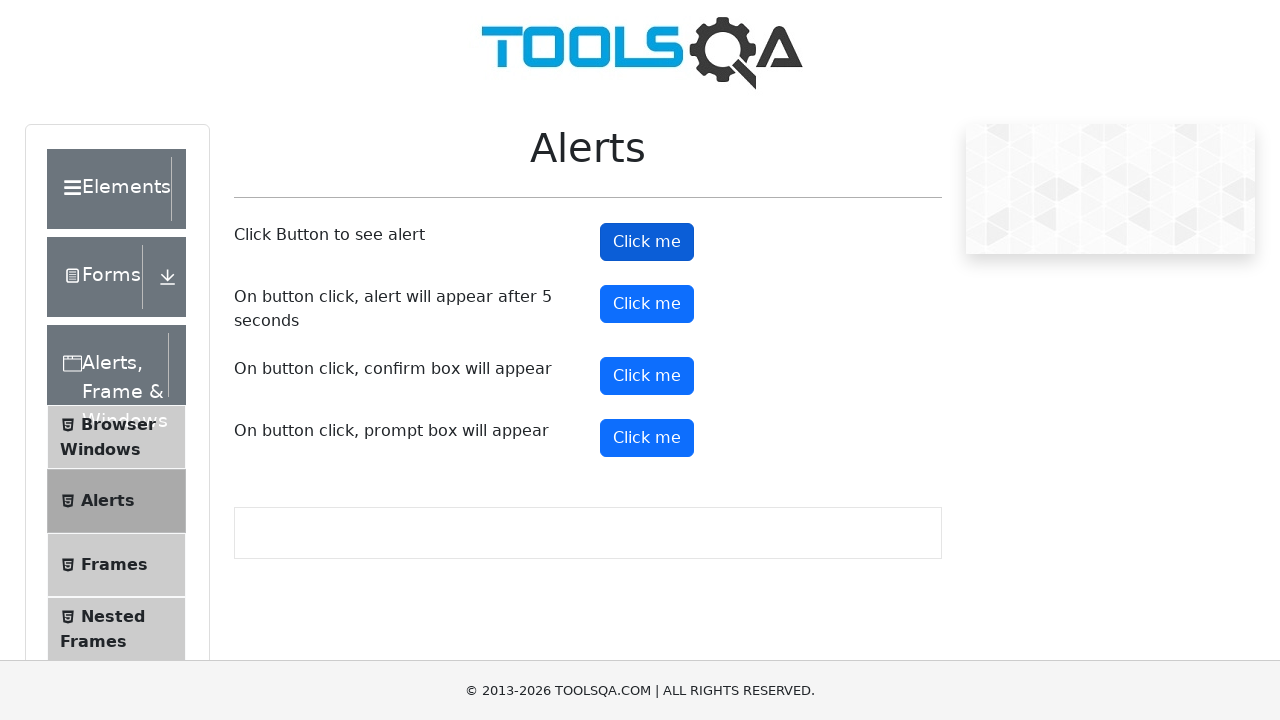

Clicked confirmation button to trigger confirmation dialog at (647, 376) on button#confirmButton
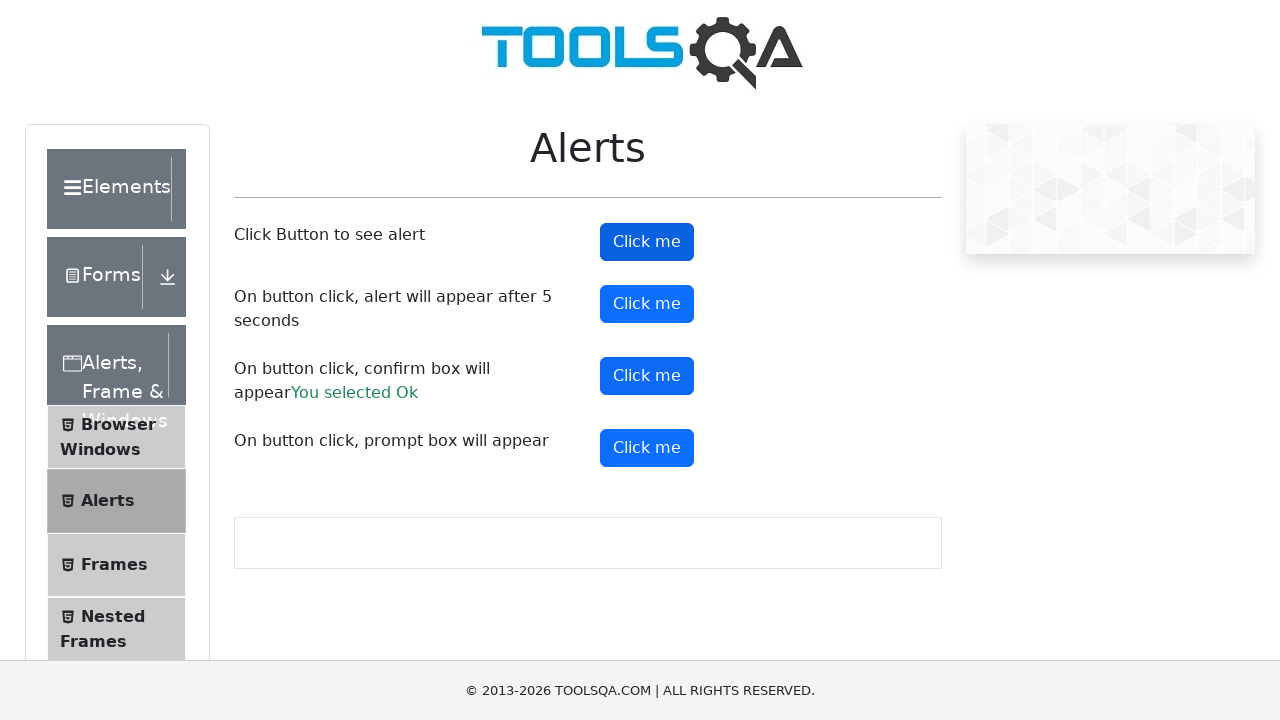

Set up dialog handler to dismiss confirmation dialog
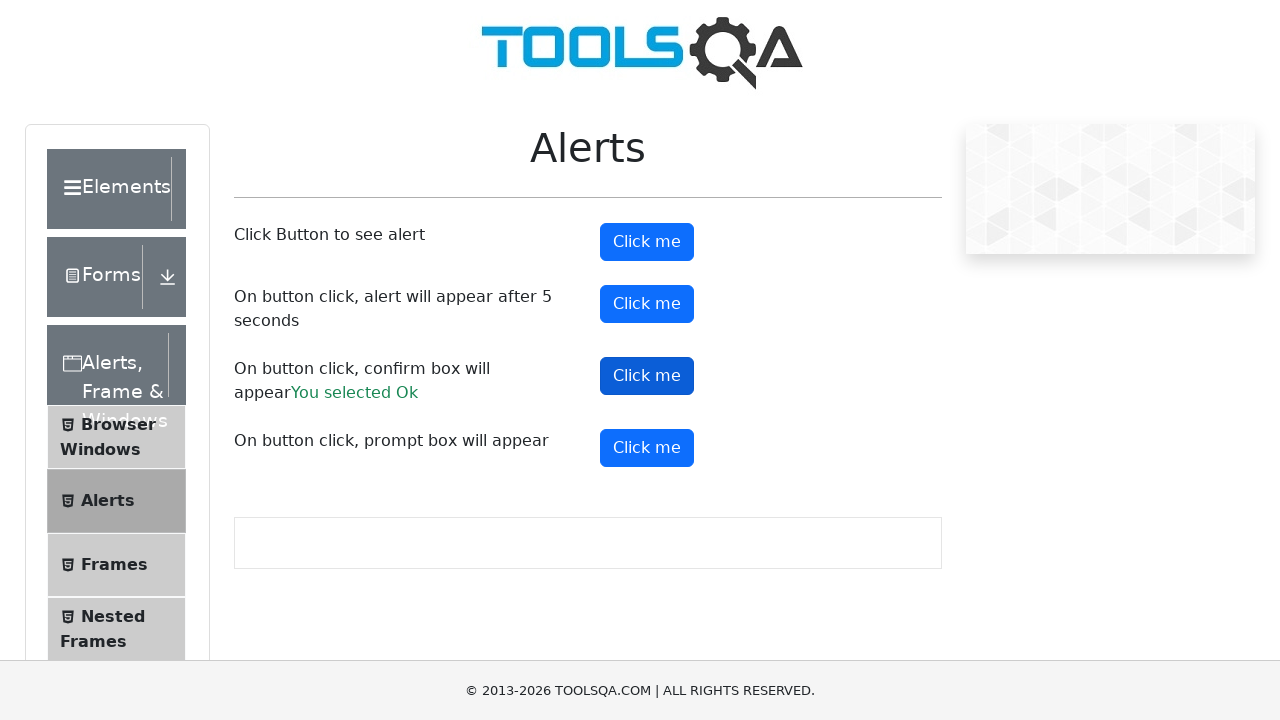

Clicked prompt button to trigger prompt dialog at (647, 448) on button#promtButton
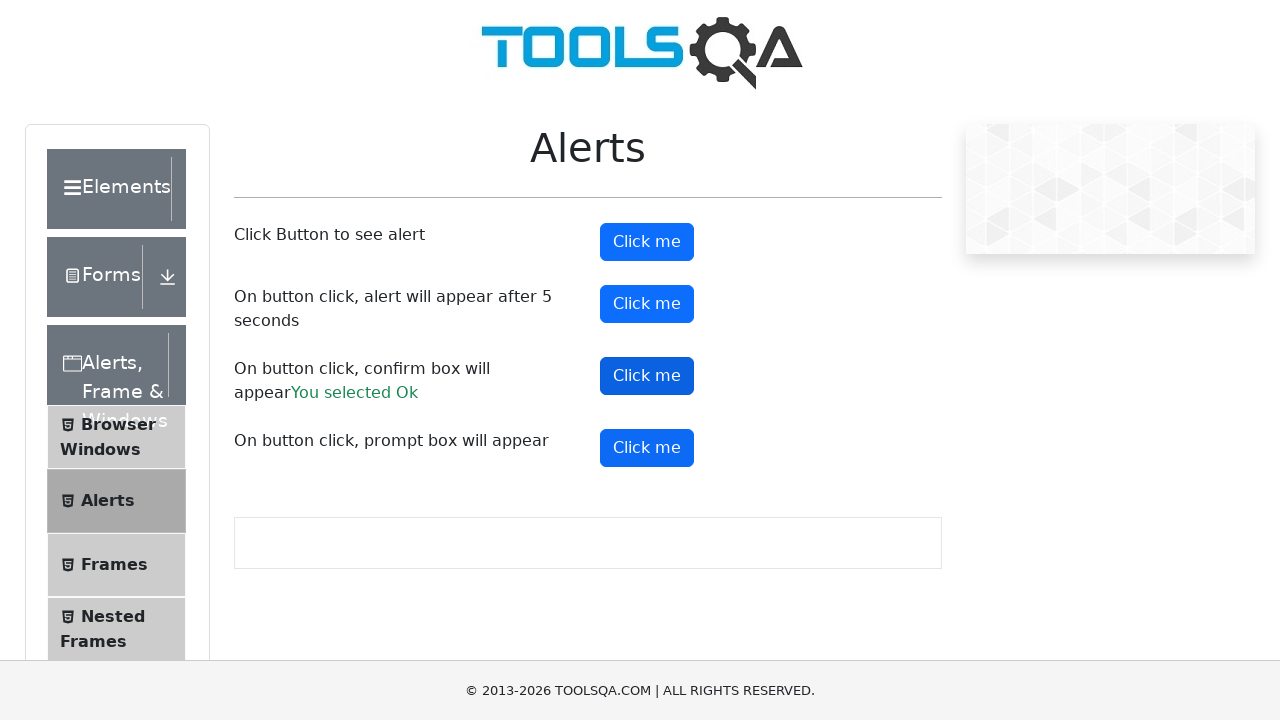

Set up dialog handler to accept prompt with text 'Harshitha'
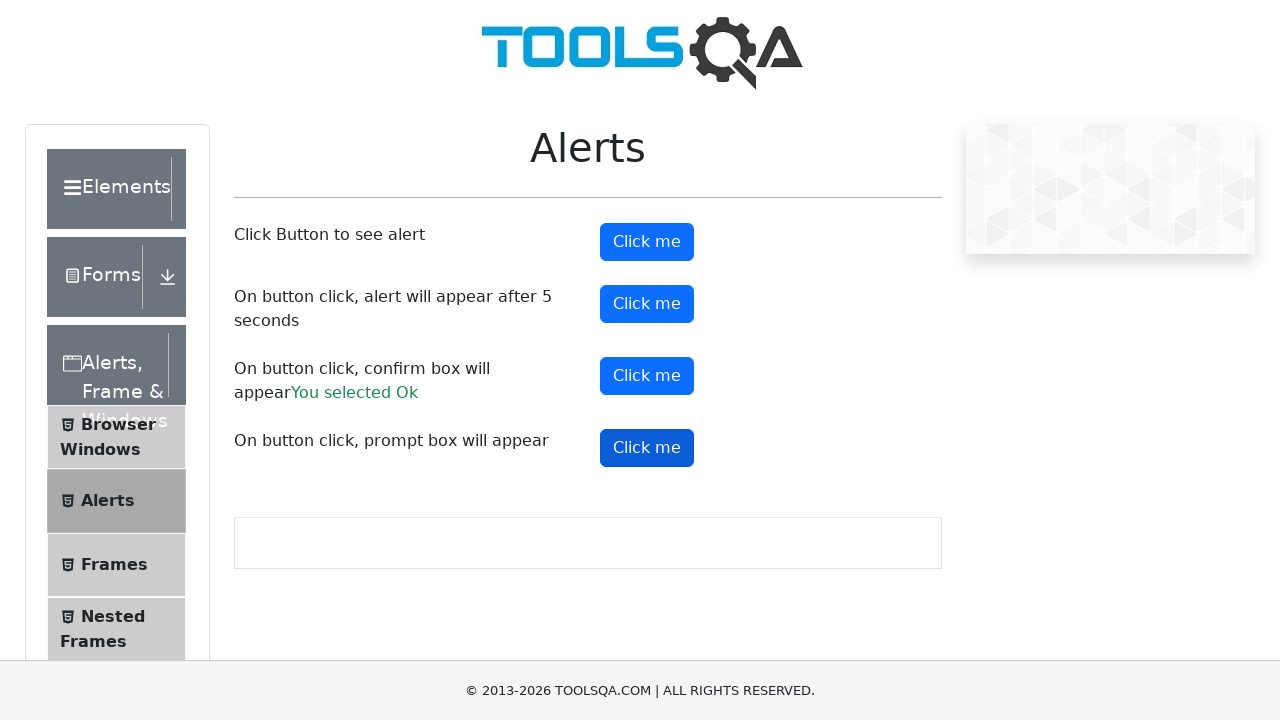

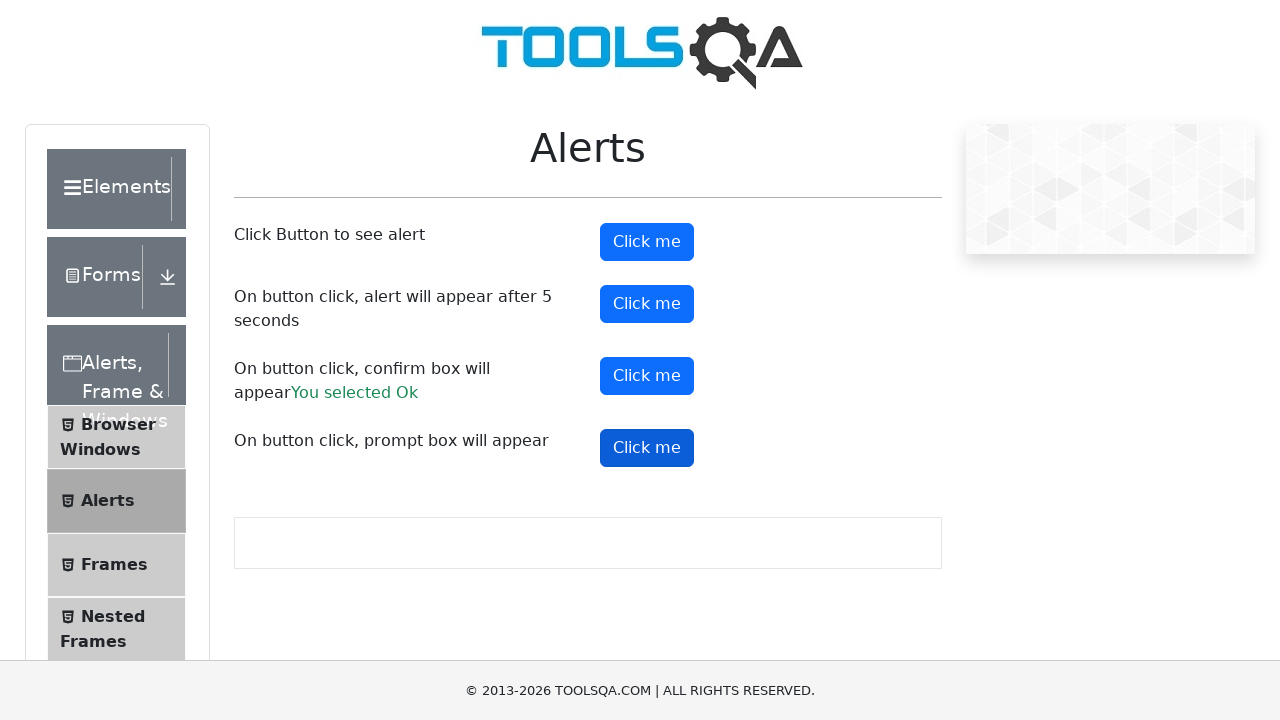